Tests the search functionality on BunnyCart website by typing a search term in the search box, pressing Enter, and verifying the search results page loads with the search term in the URL.

Starting URL: https://www.bunnycart.com/

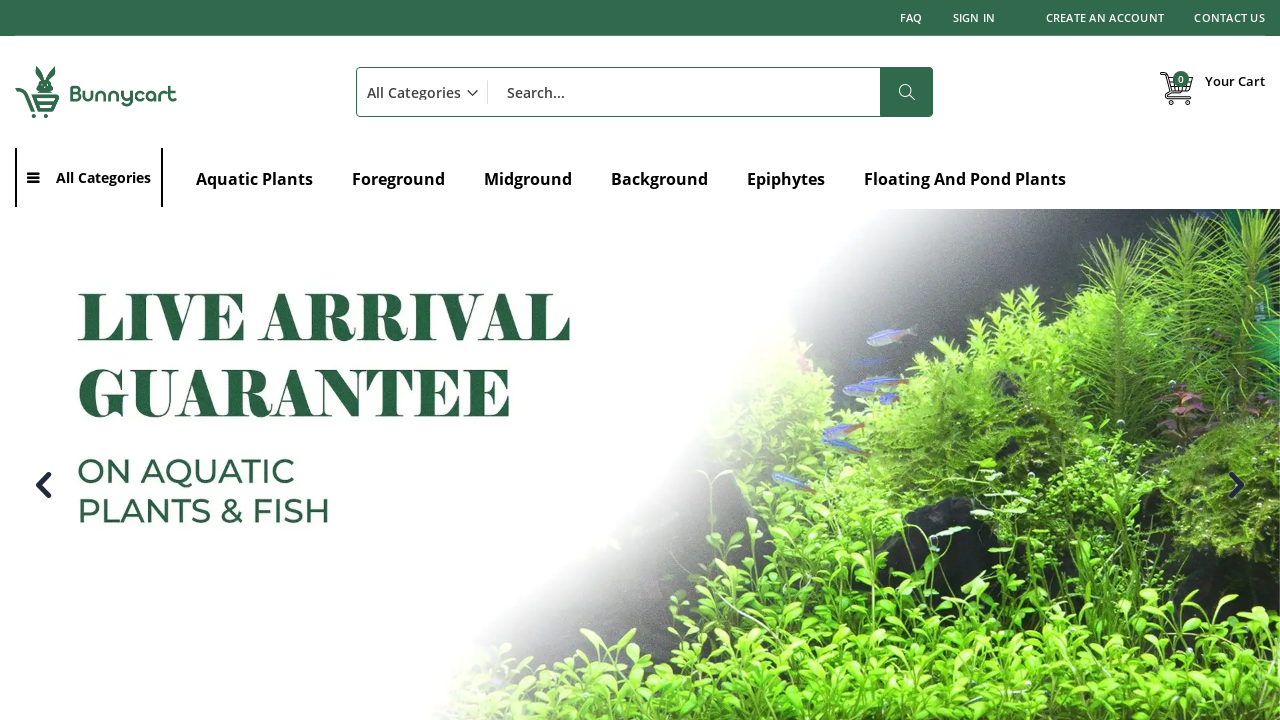

Filled search box with 'teddy bear' on #search
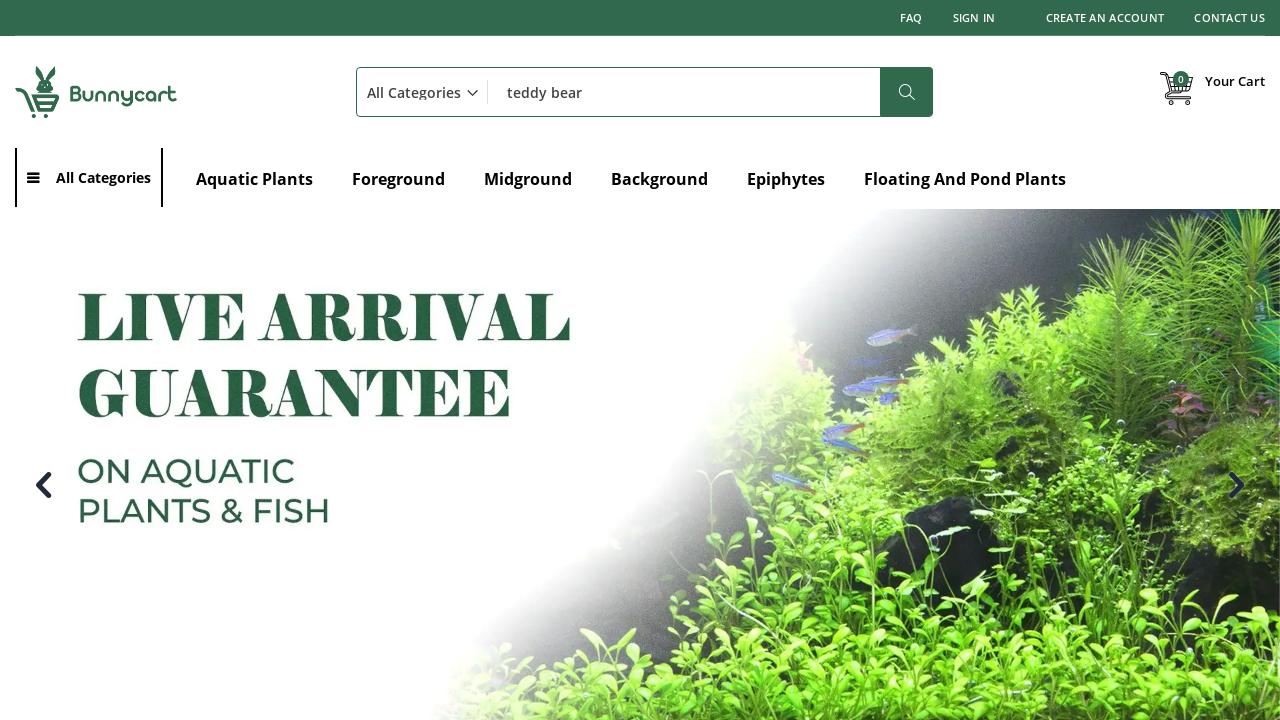

Pressed Enter to submit search on #search
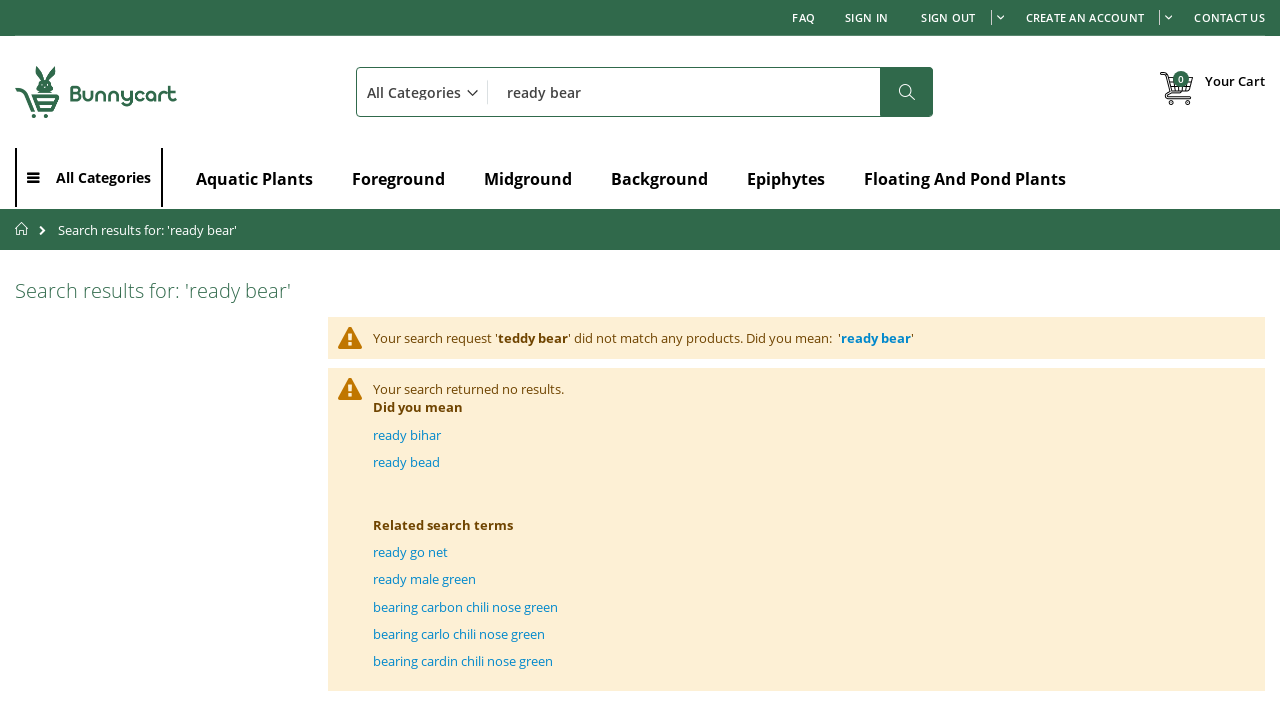

Search results page loaded with 'teddy bear' in URL
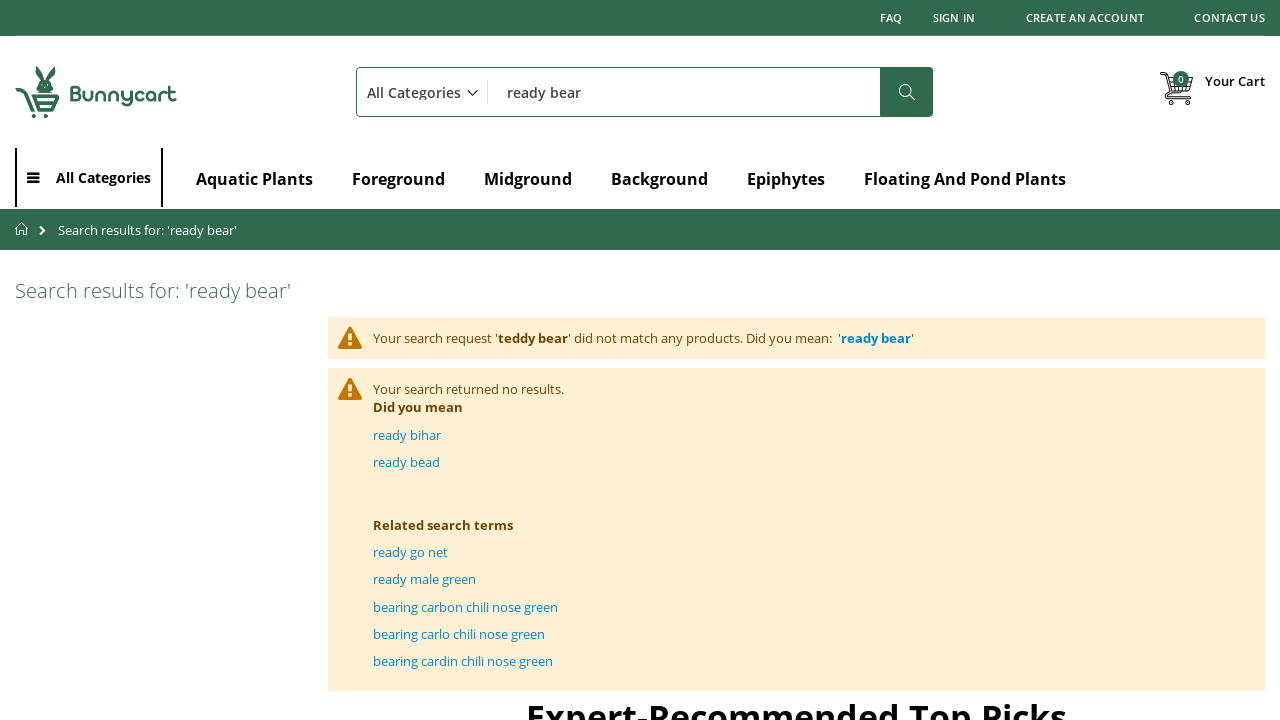

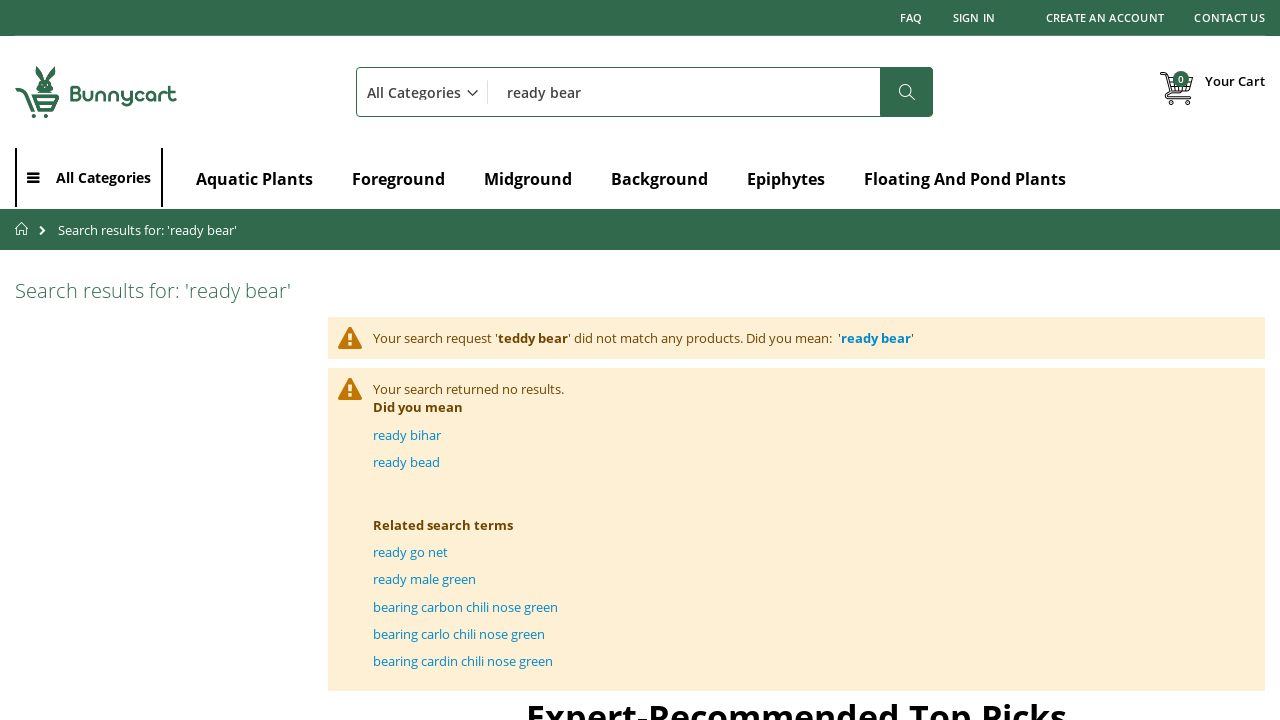